Demonstrates handling a popup overlay on Flipkart by clicking at an offset position to dismiss it (clicking outside the modal)

Starting URL: https://www.flipkart.com/

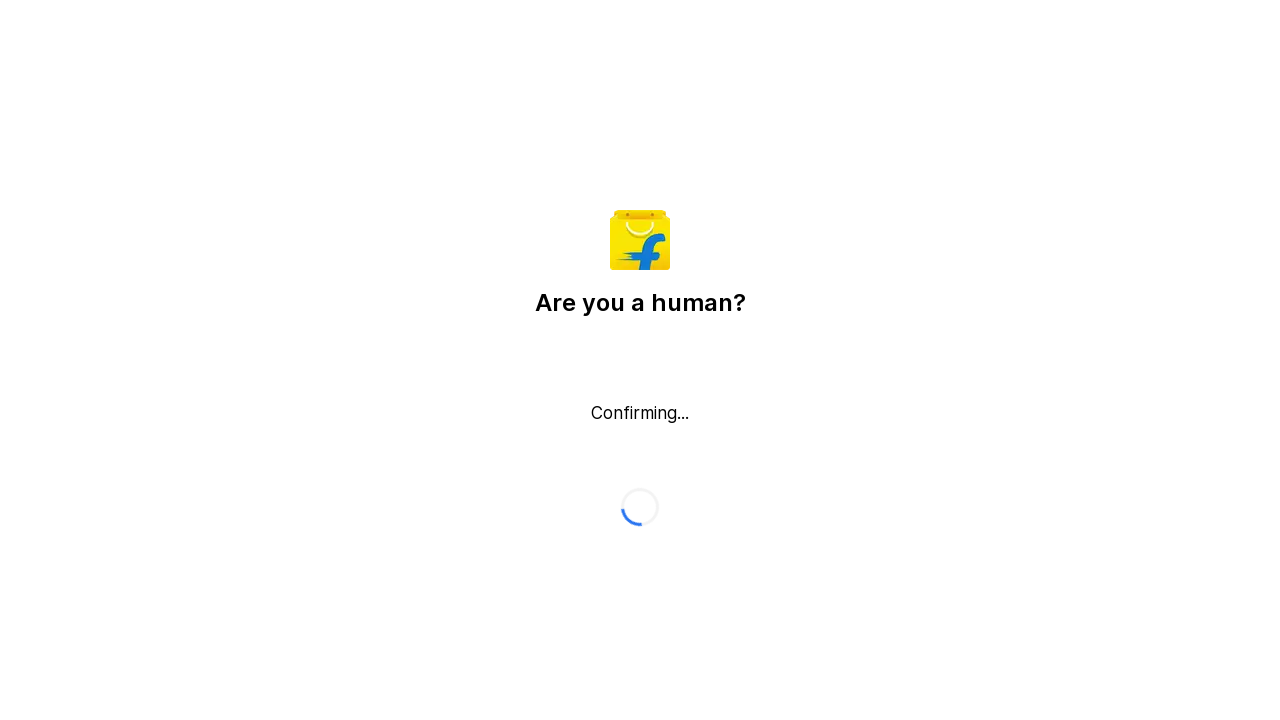

Waited for page to load with networkidle state on Flipkart
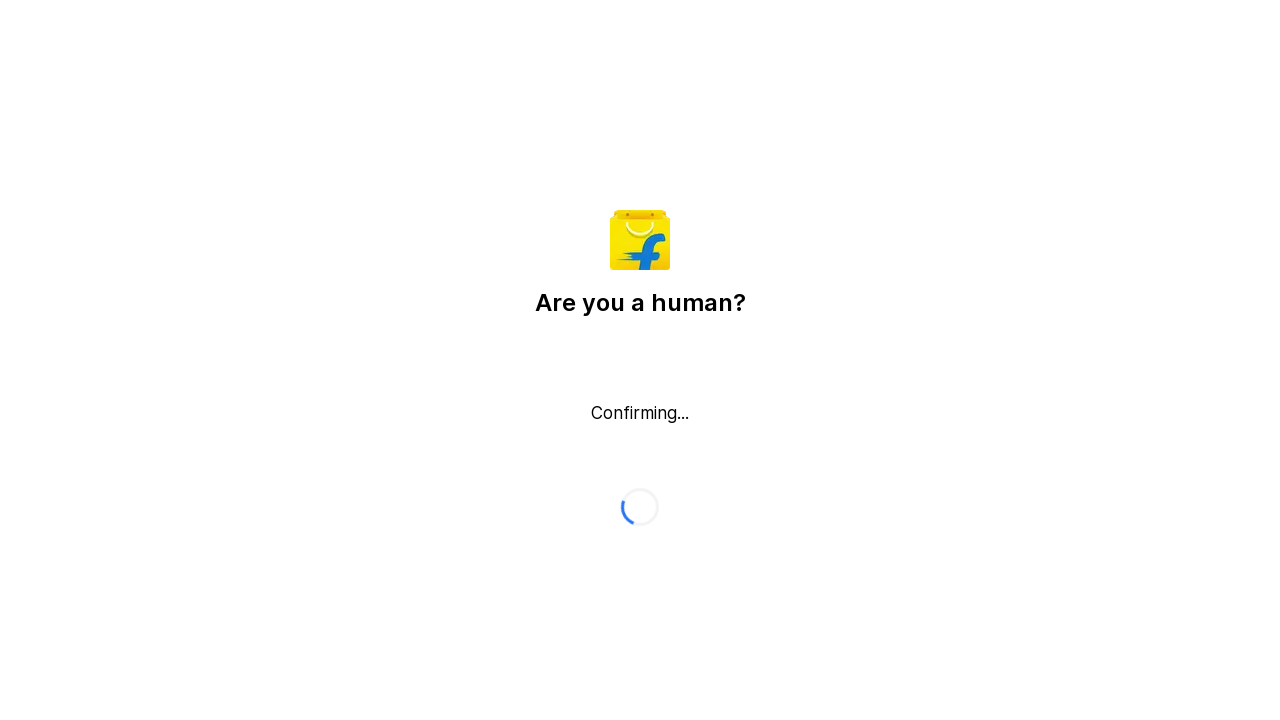

Clicked at offset position (1300, 300) to dismiss popup overlay at (1300, 300)
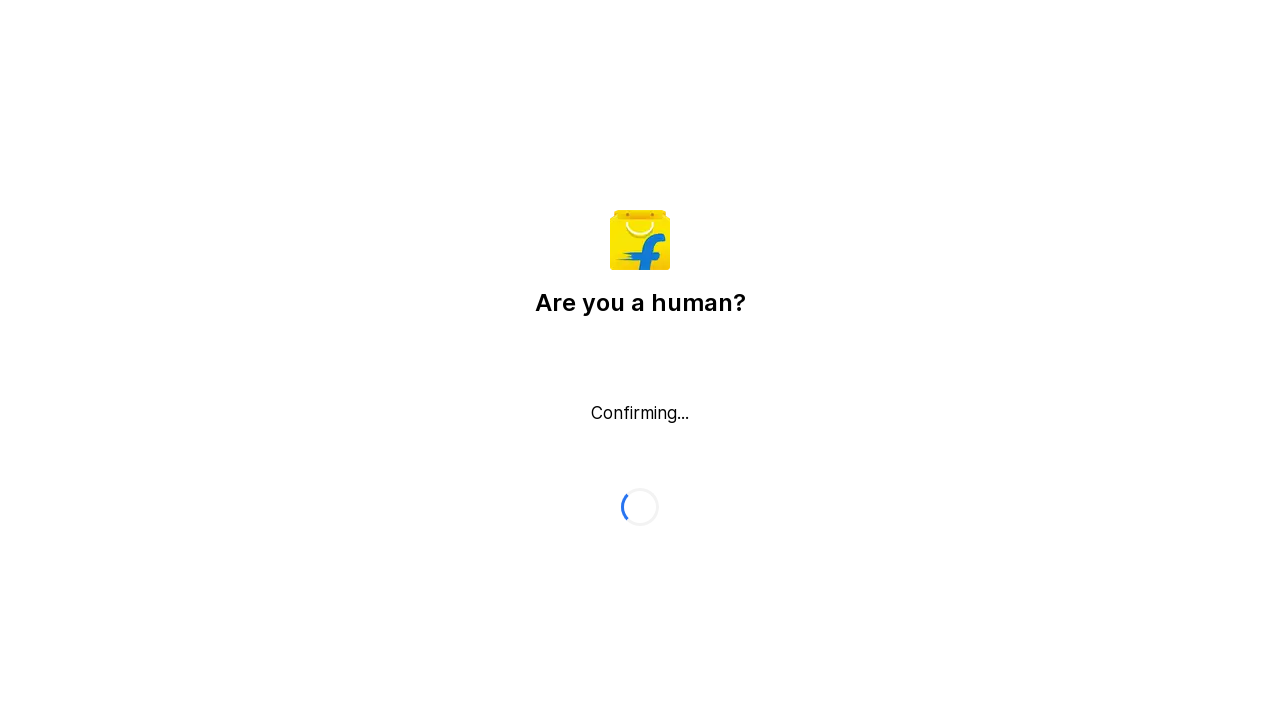

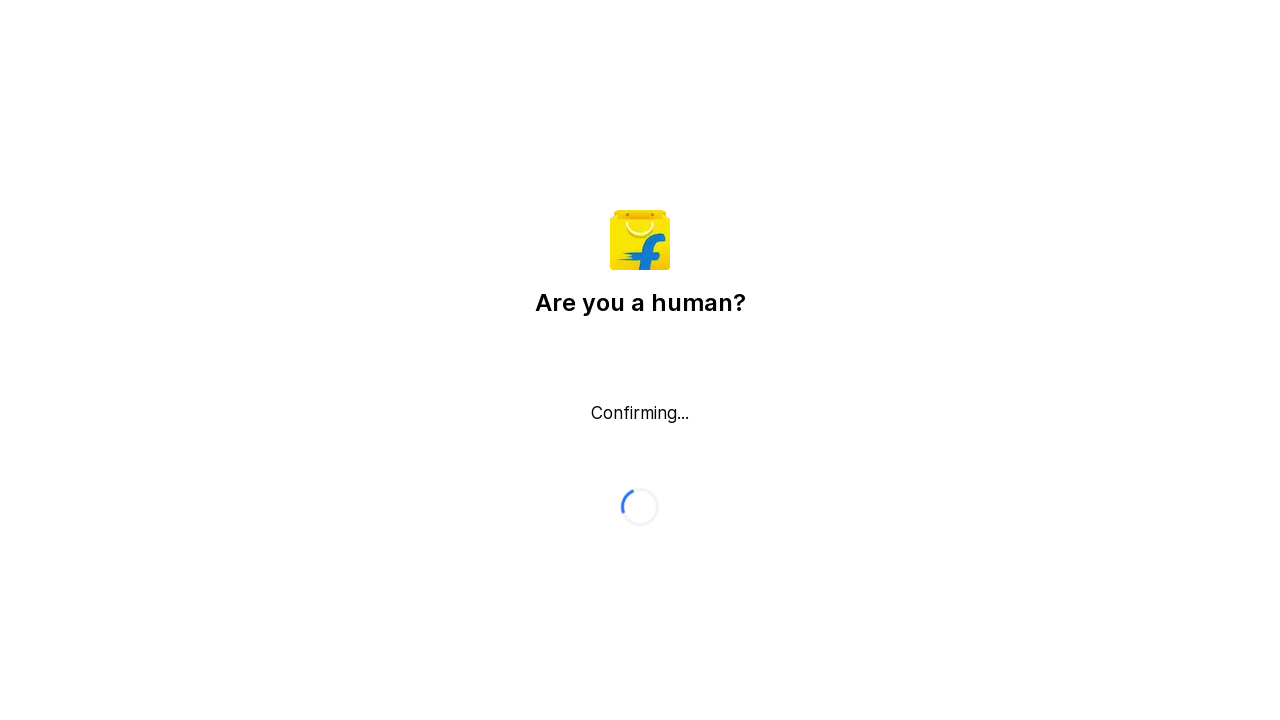